Tests date picker functionality by switching to an iframe and entering a date value directly into the date input field

Starting URL: https://jqueryui.com/datepicker/

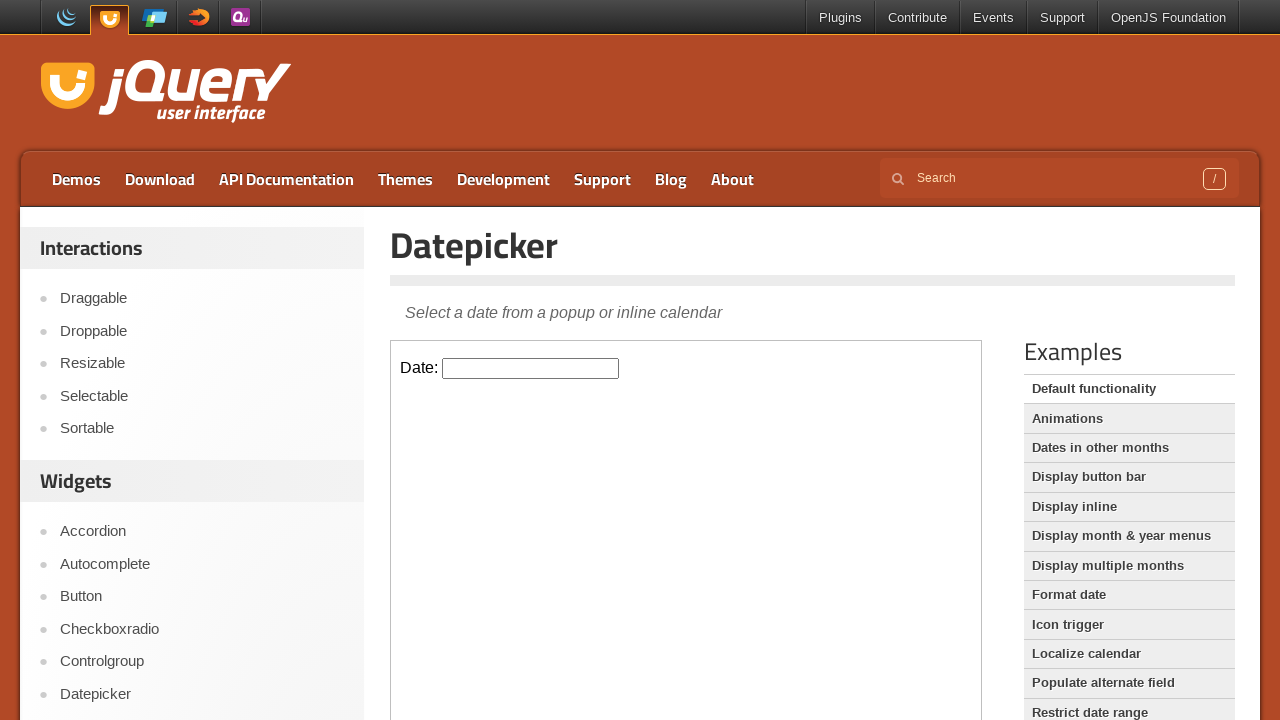

Located the first iframe containing the datepicker
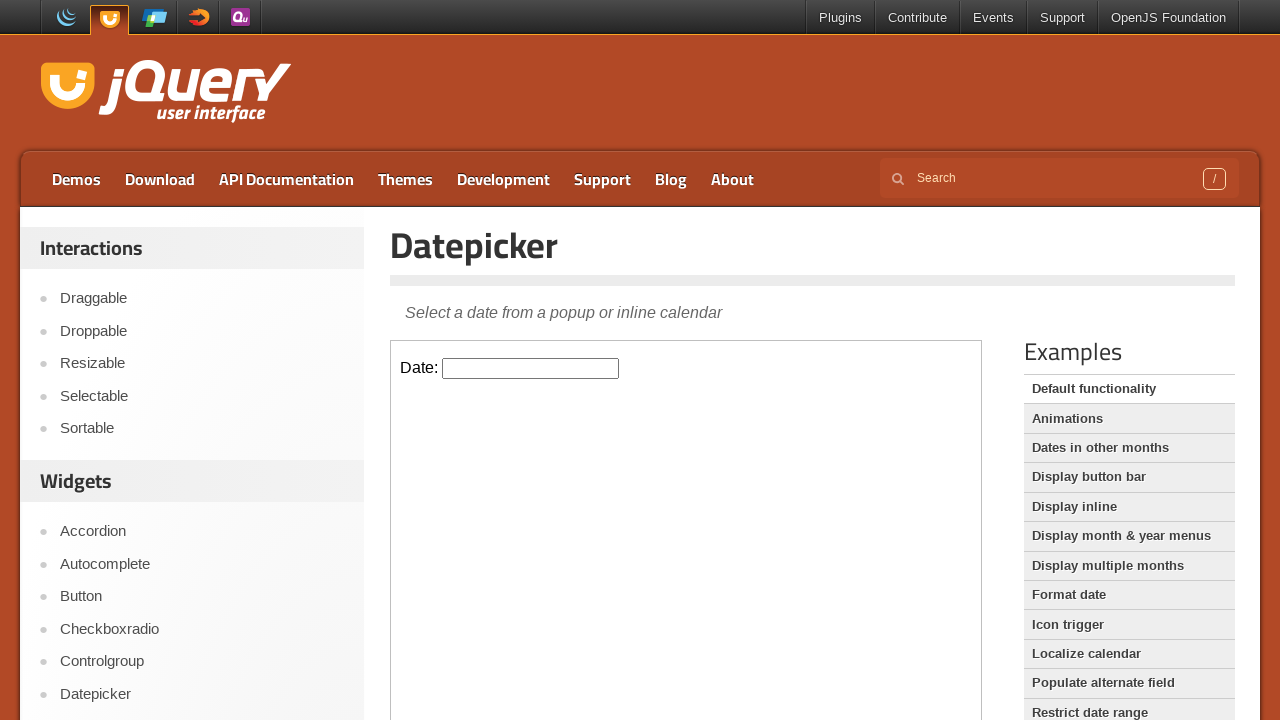

Entered date value '03/18/2025' into the datepicker input field on iframe >> nth=0 >> internal:control=enter-frame >> #datepicker
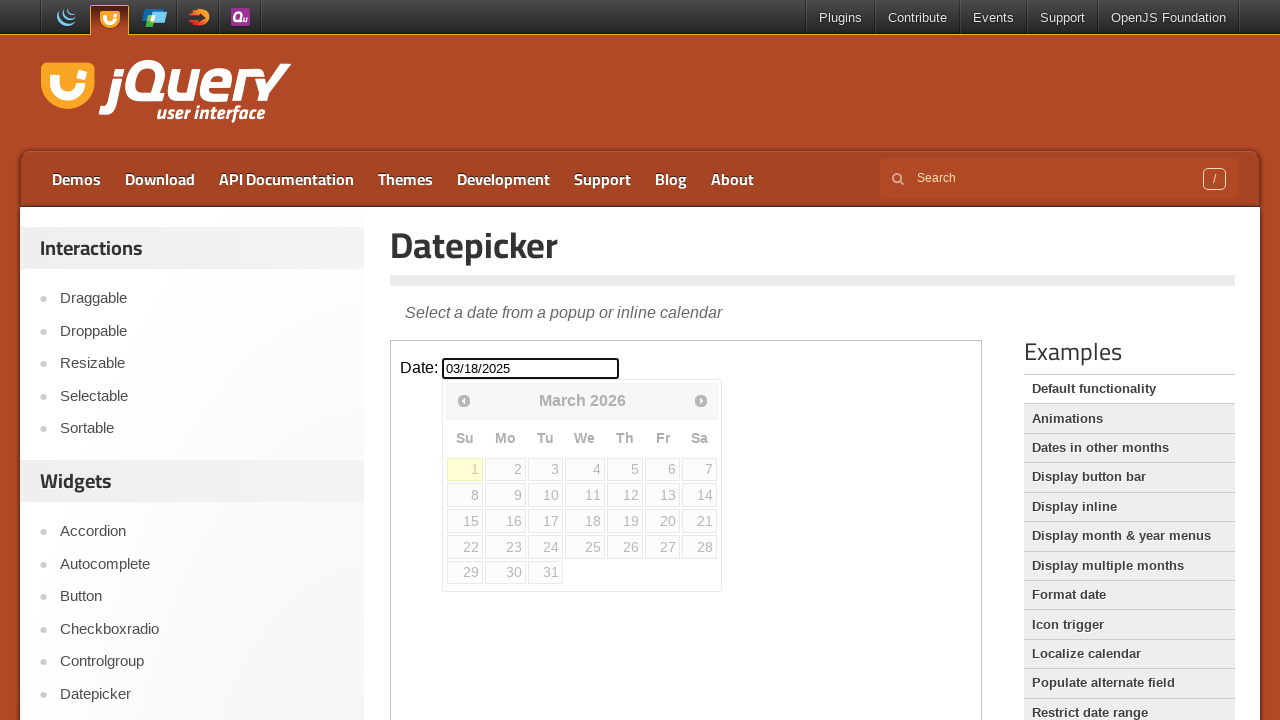

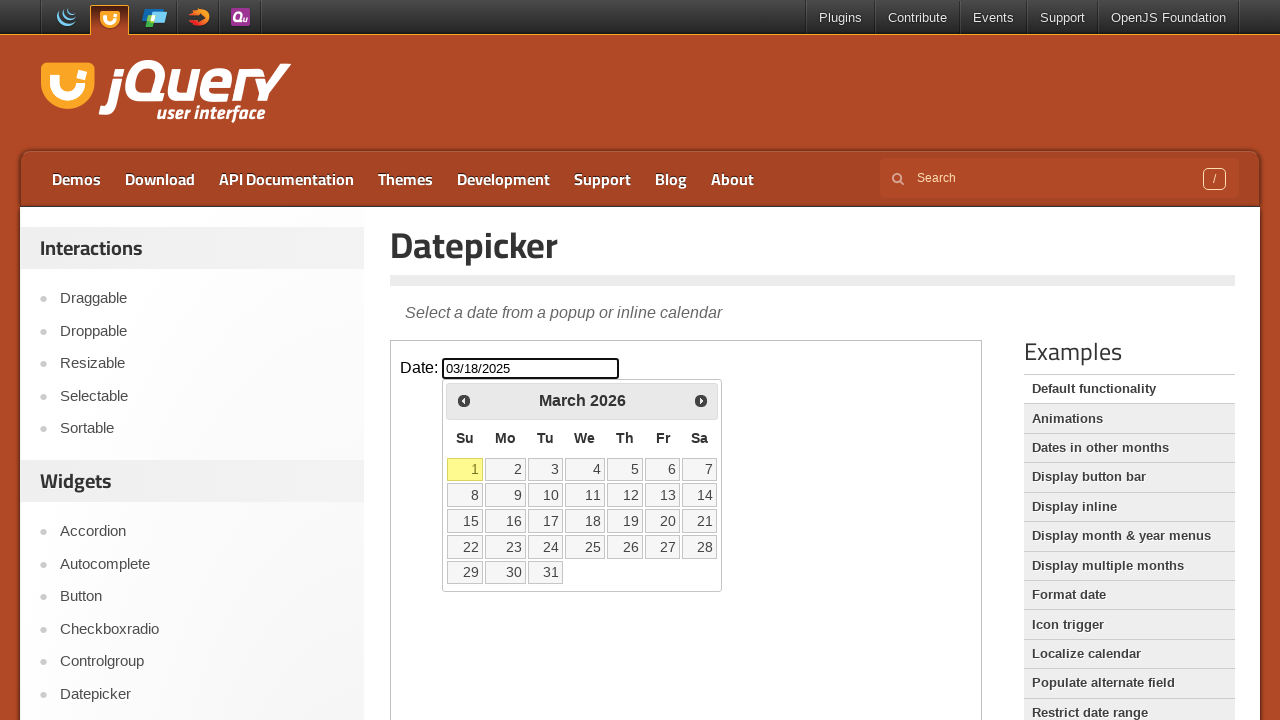